Tests drag and drop functionality by dragging an element from one position and dropping it onto another element

Starting URL: https://jqueryui.com/resources/demos/droppable/default.html

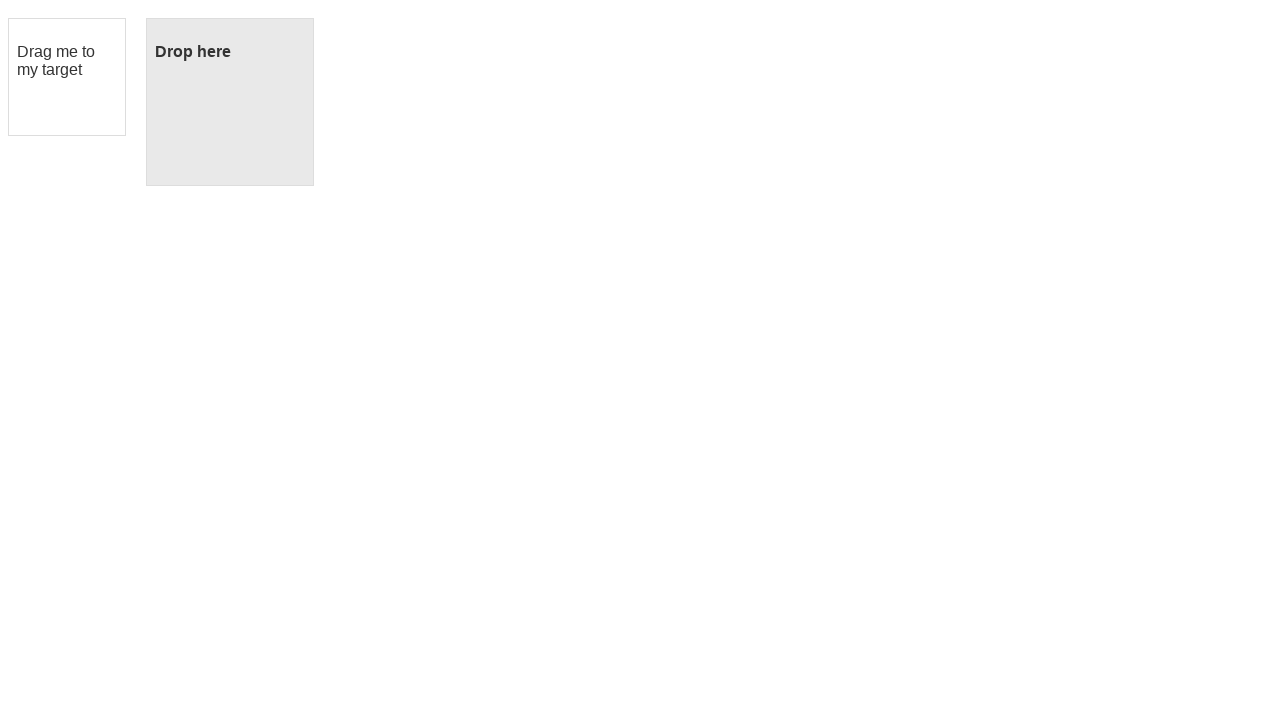

Located the draggable element with id 'draggable'
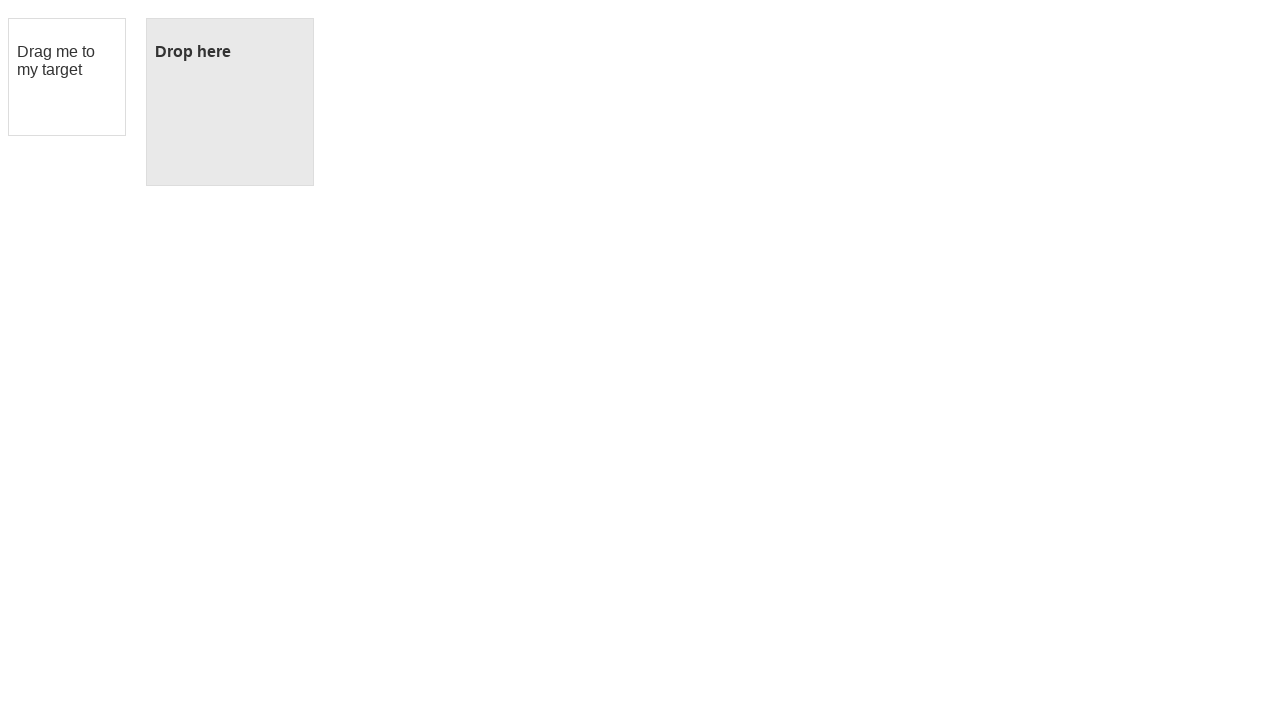

Located the droppable target element
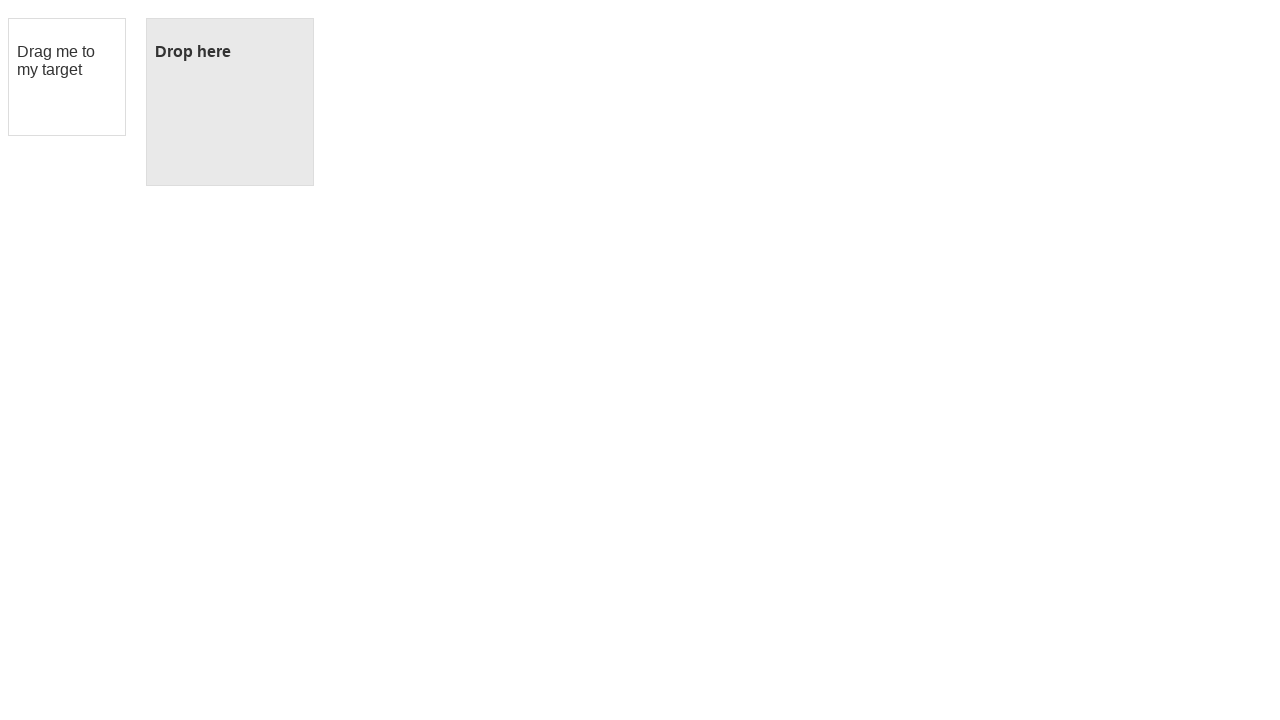

Dragged element from source and dropped it onto target element at (230, 102)
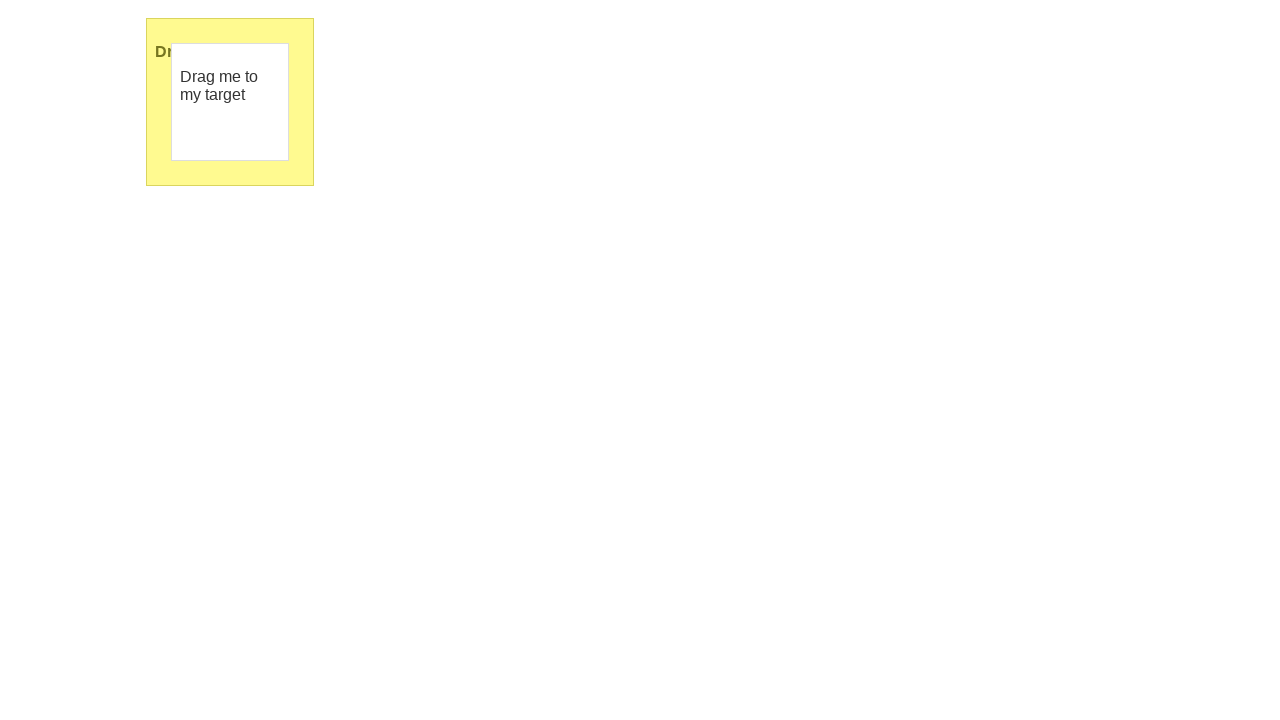

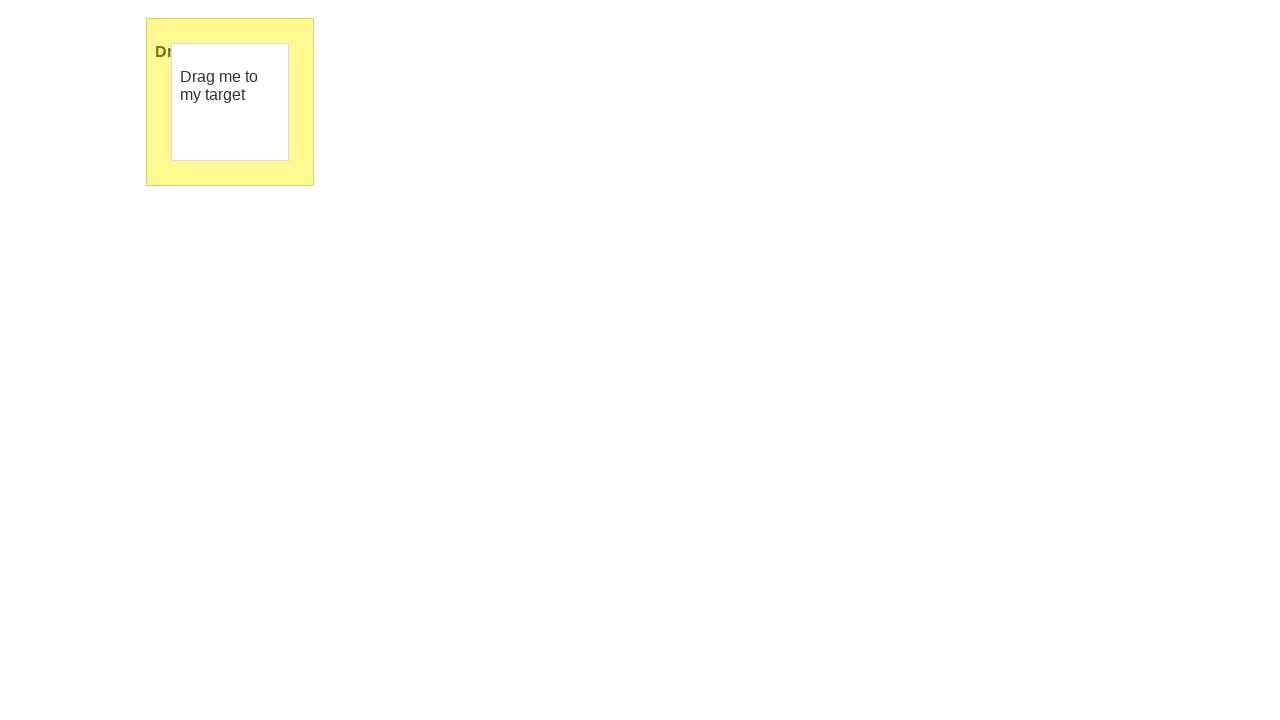